Tests JavaScript prompt popup by clicking a "Try it Yourself" button, switching to iframe, triggering a prompt dialog, filling it with text, and accepting it

Starting URL: https://www.w3schools.com/jsref/met_win_prompt.asp

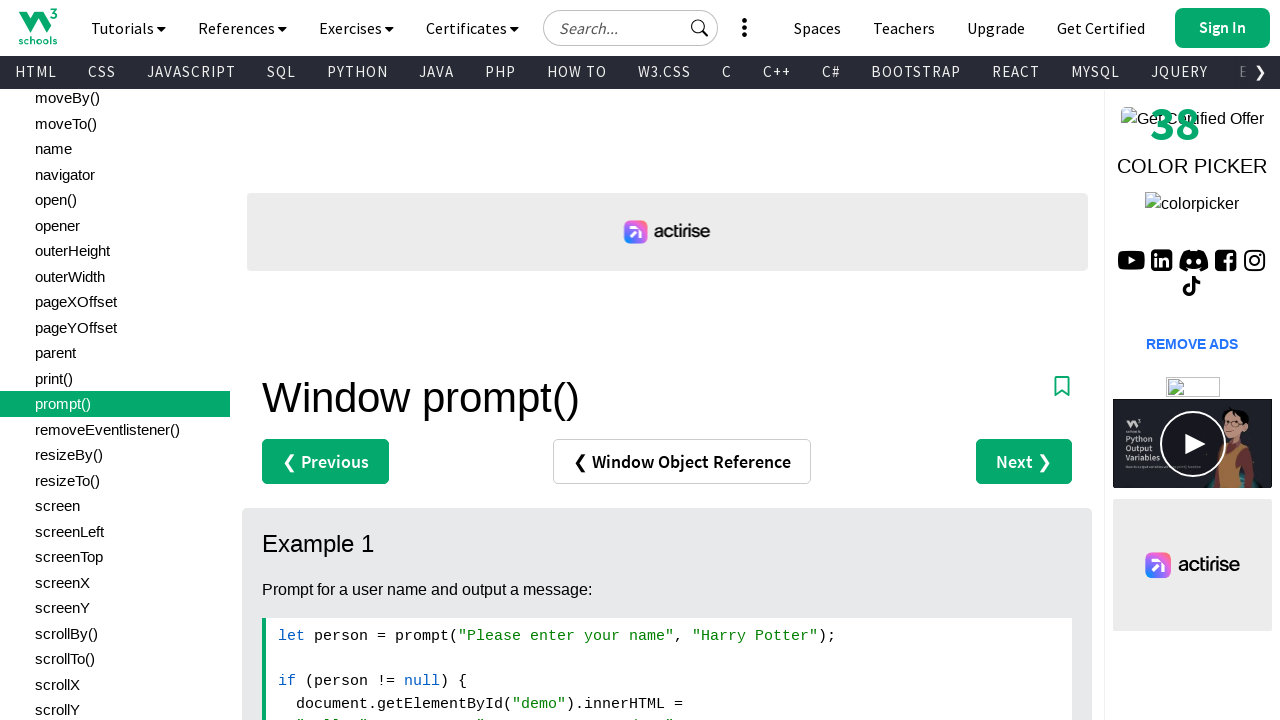

Clicked the first 'Try it Yourself' link at (334, 361) on (//a[contains(text(),'Try it Yourself »')])[1]
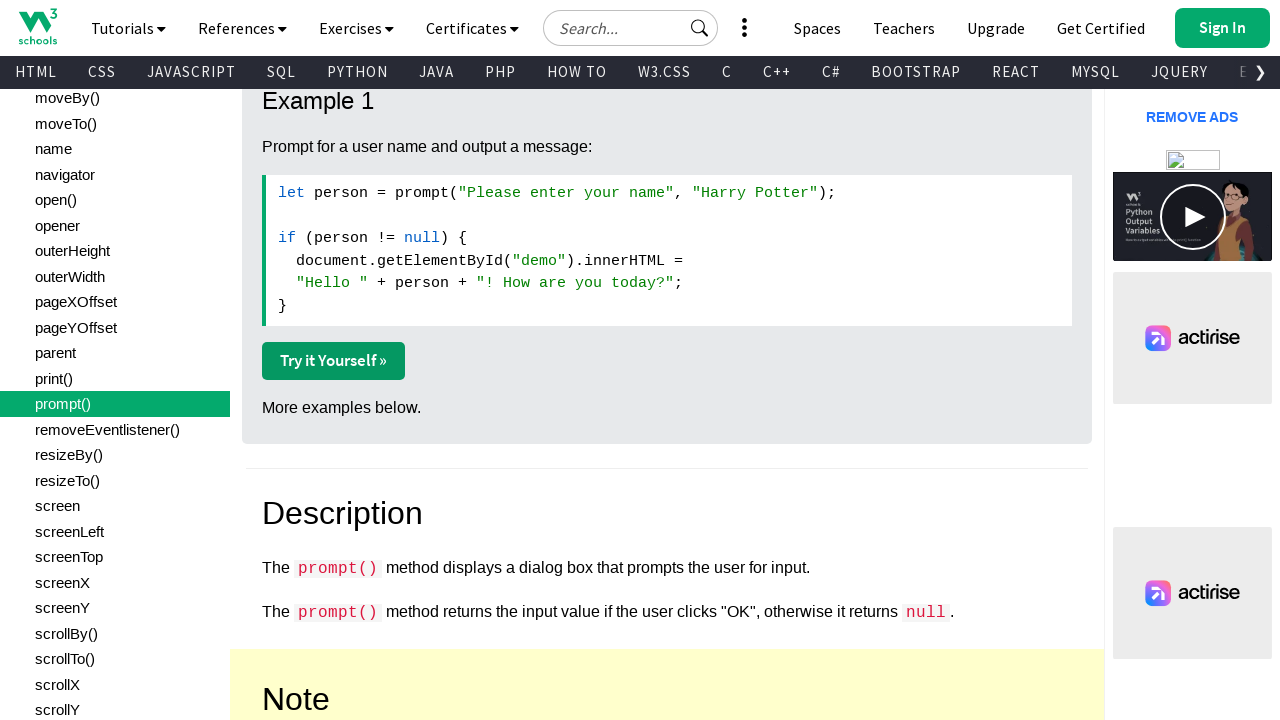

Switched focus to new window/tab
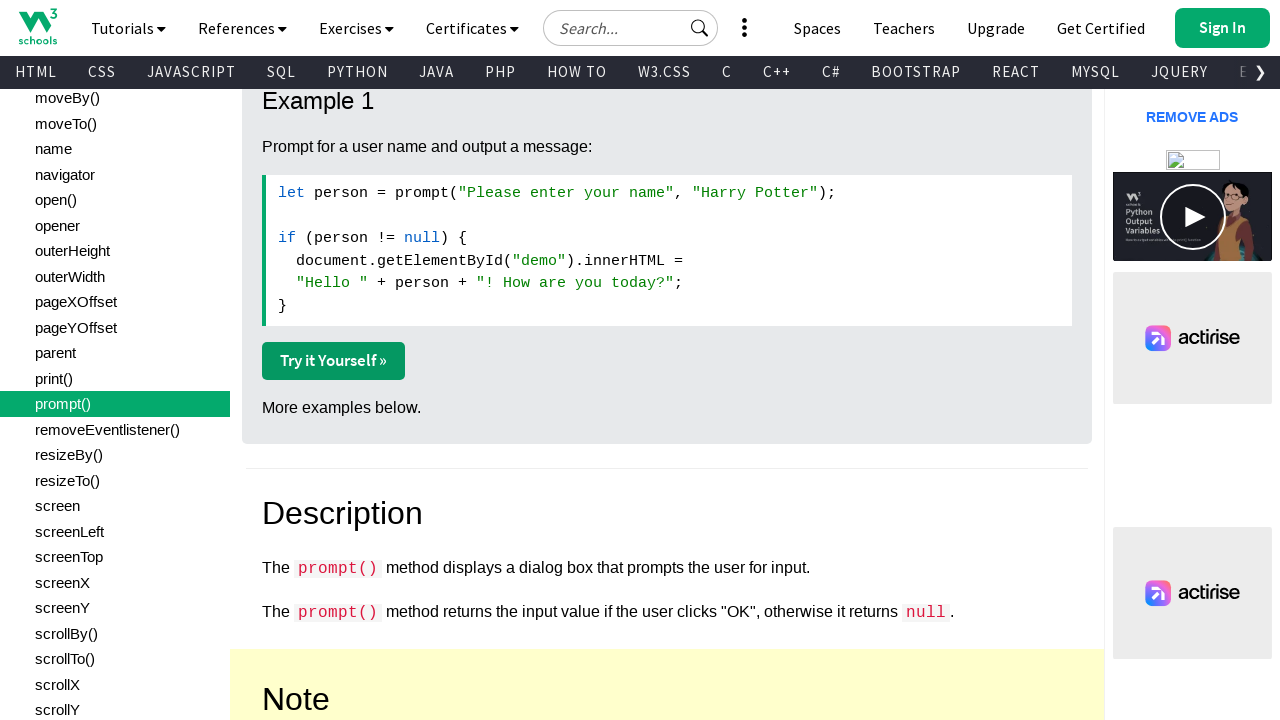

Obtained reference to new page
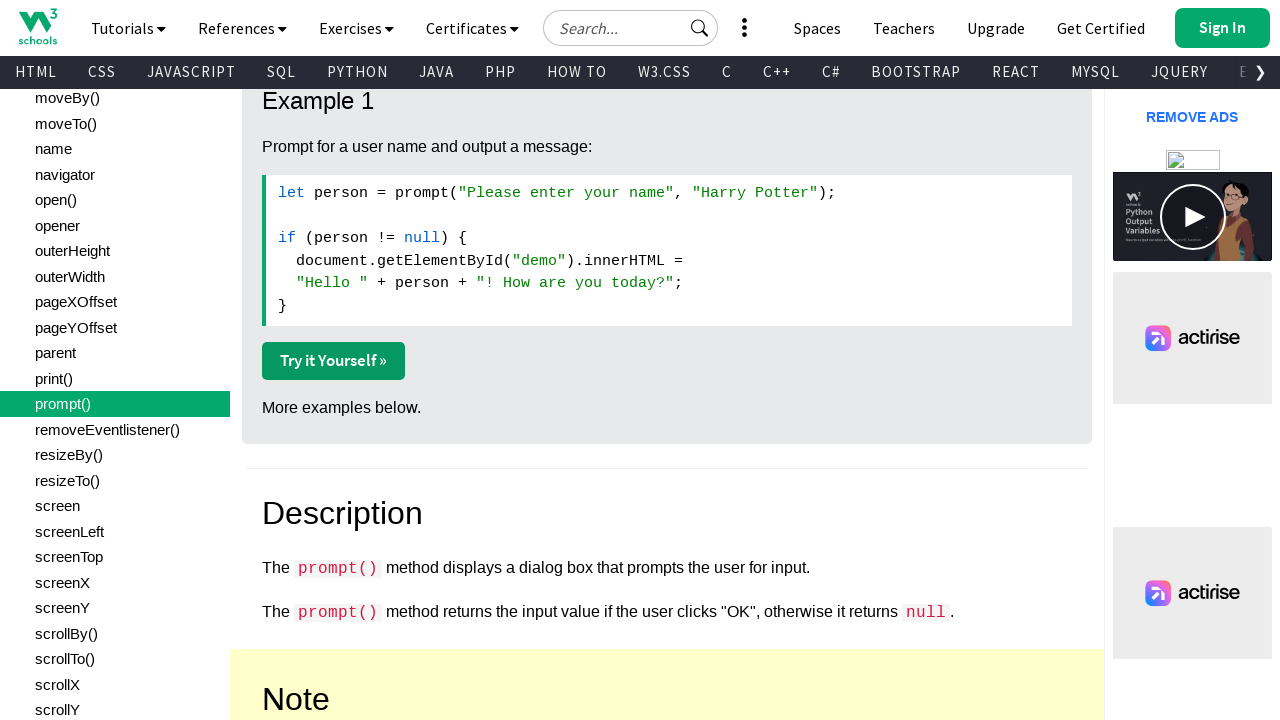

Located iframe with ID 'iframeResult'
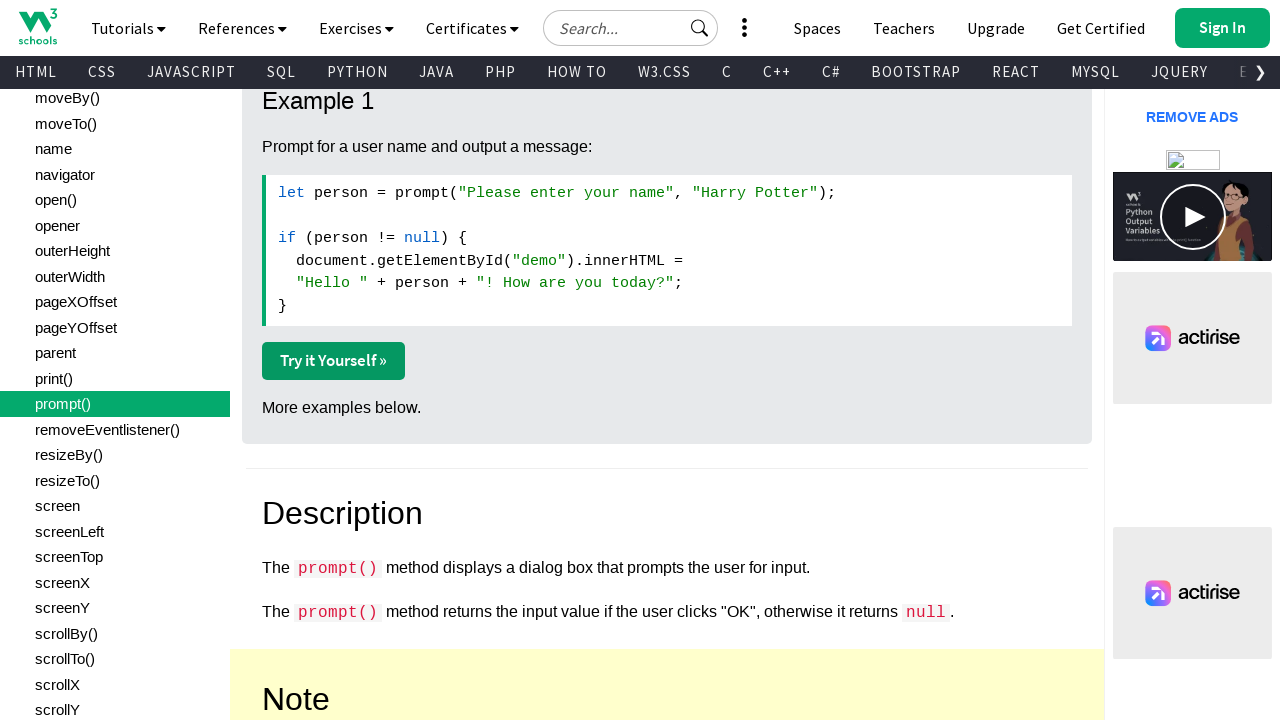

Set up dialog handler to accept prompt with 'Filled' text
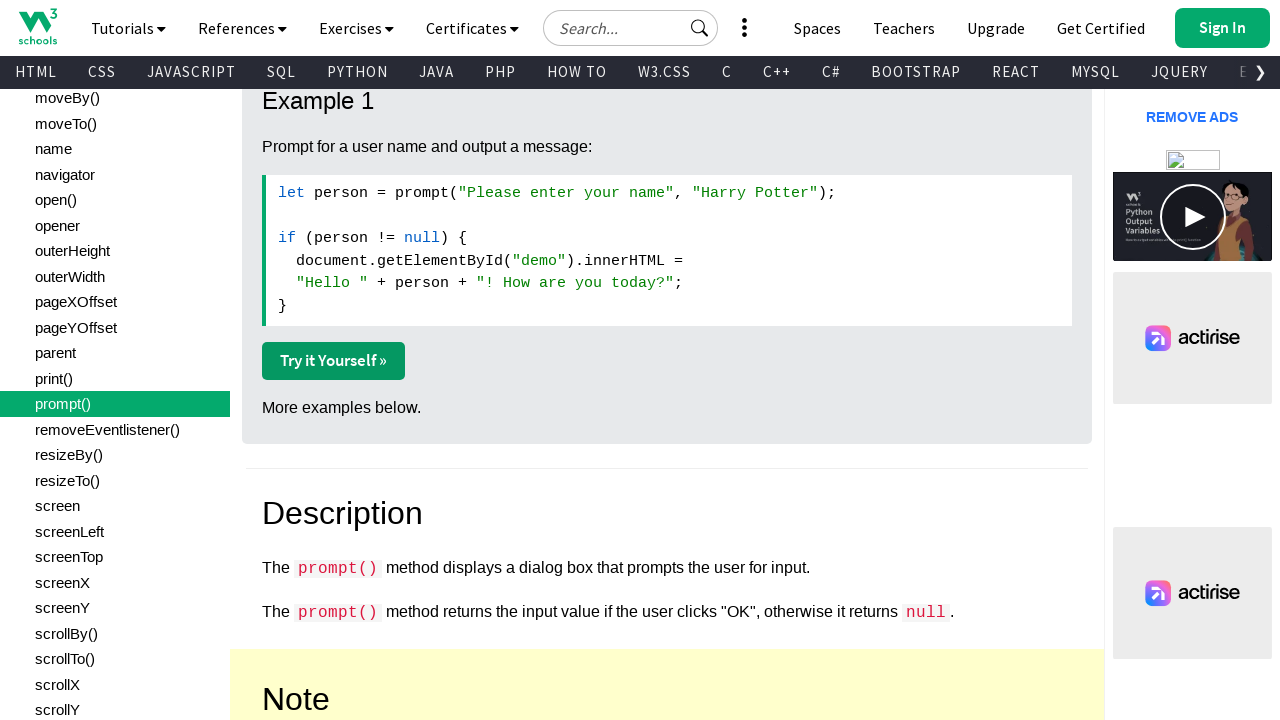

Clicked 'Try it' button to trigger prompt dialog at (551, 216) on #iframeResult >> internal:control=enter-frame >> xpath=//button[contains(text(),
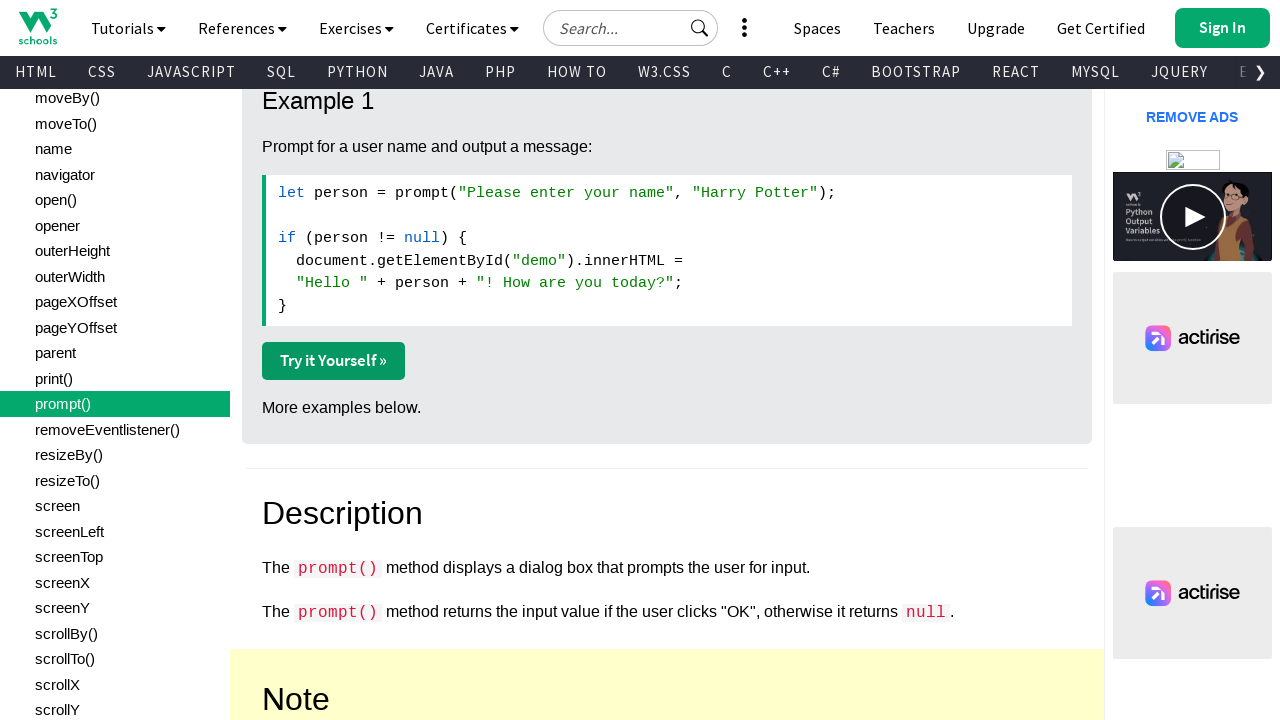

Waited 500ms for dialog handling to complete
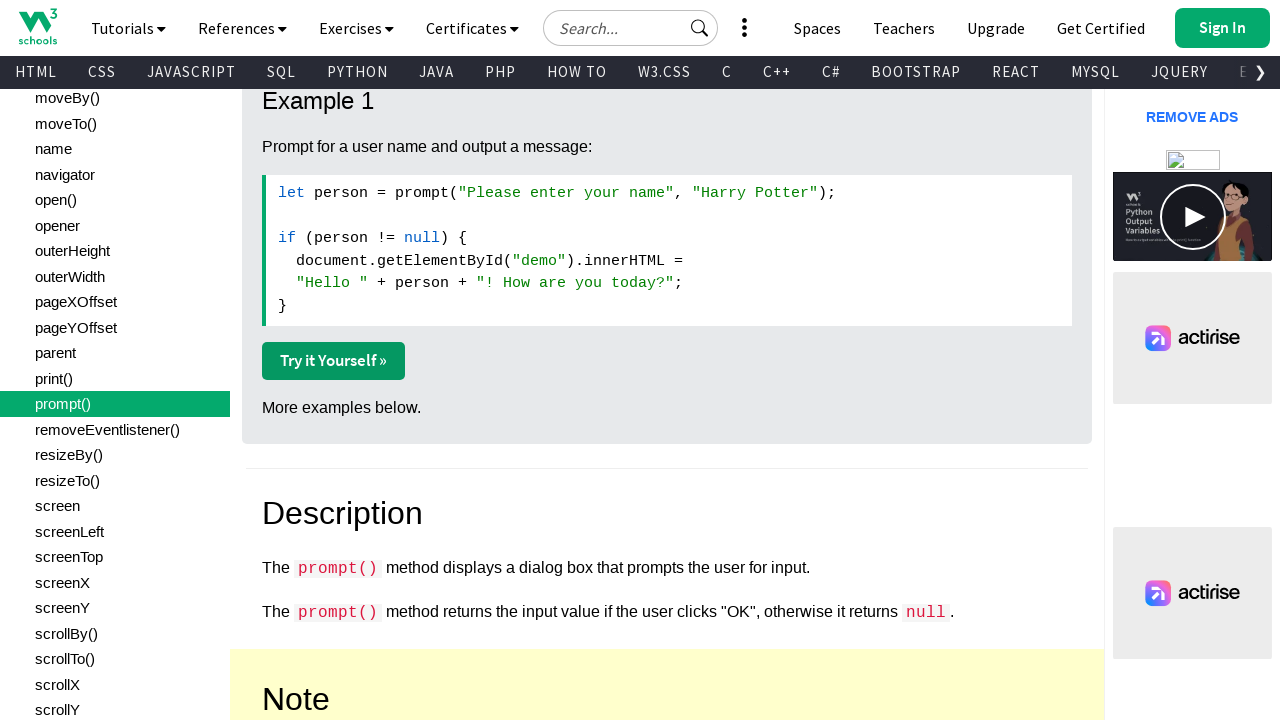

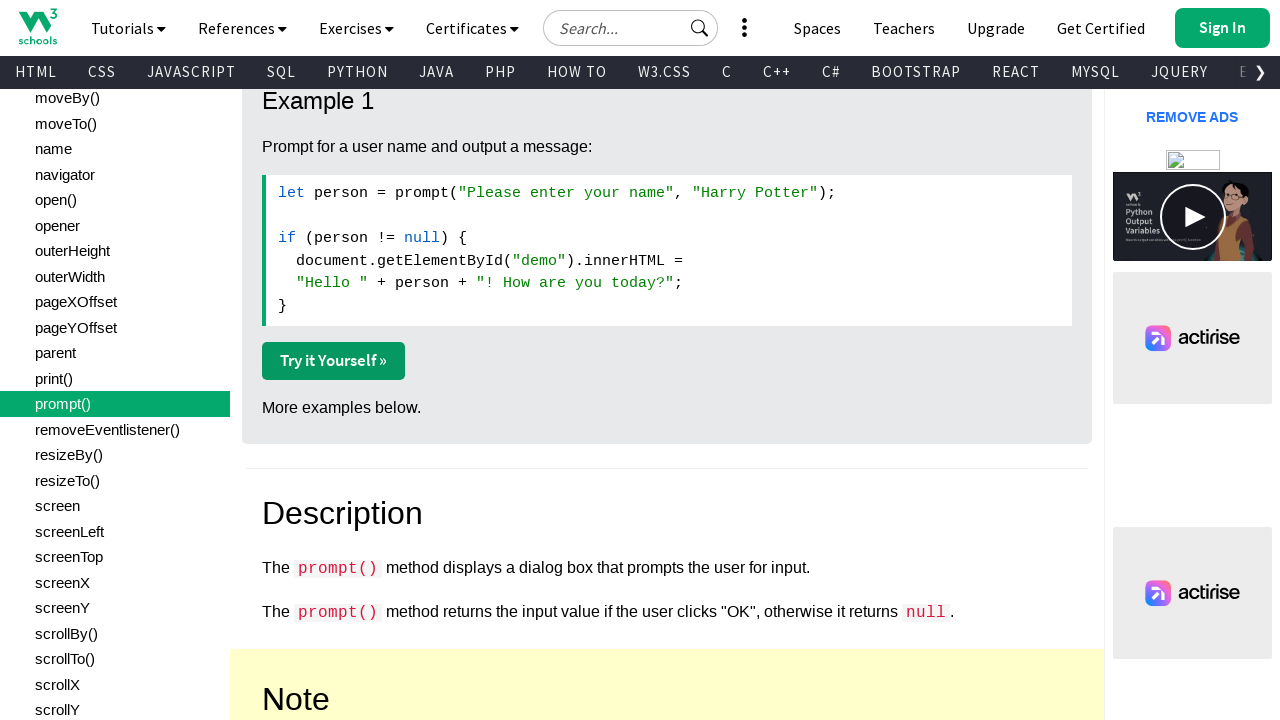